Navigates to the Training360 website and verifies that anchor elements are present on the page

Starting URL: https://www.training360.com

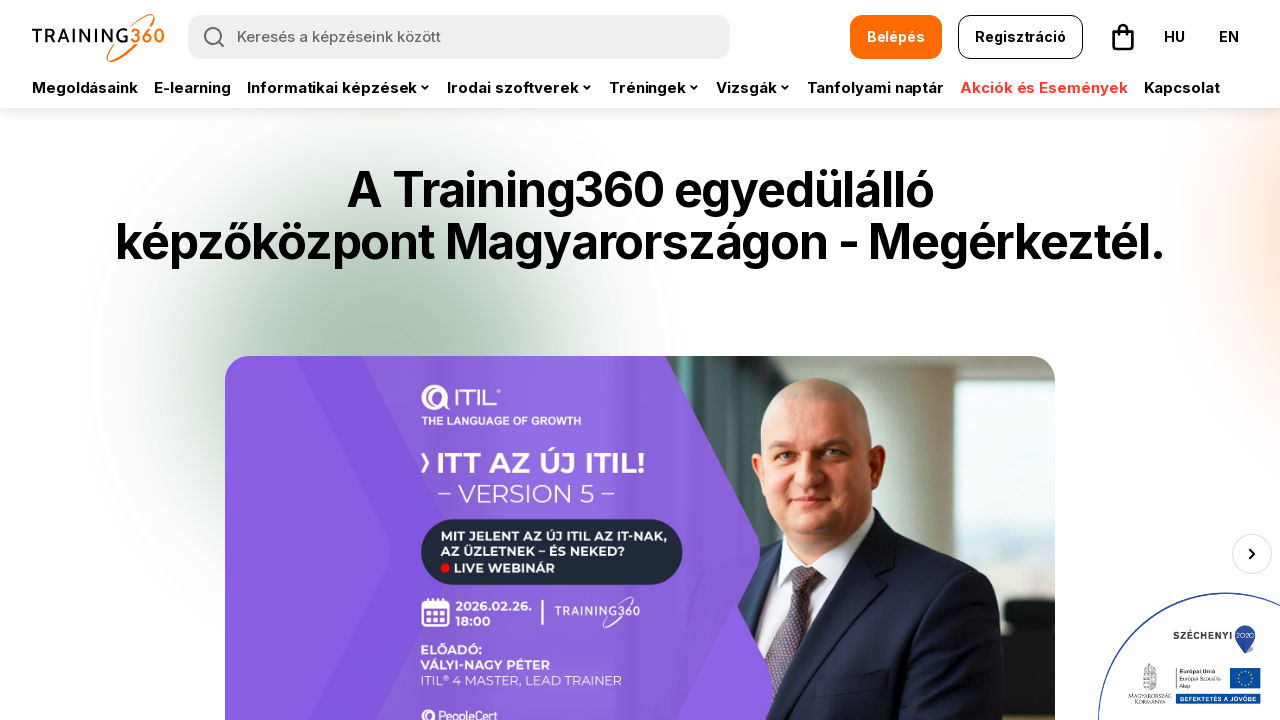

Waited for anchor elements to be present on the page
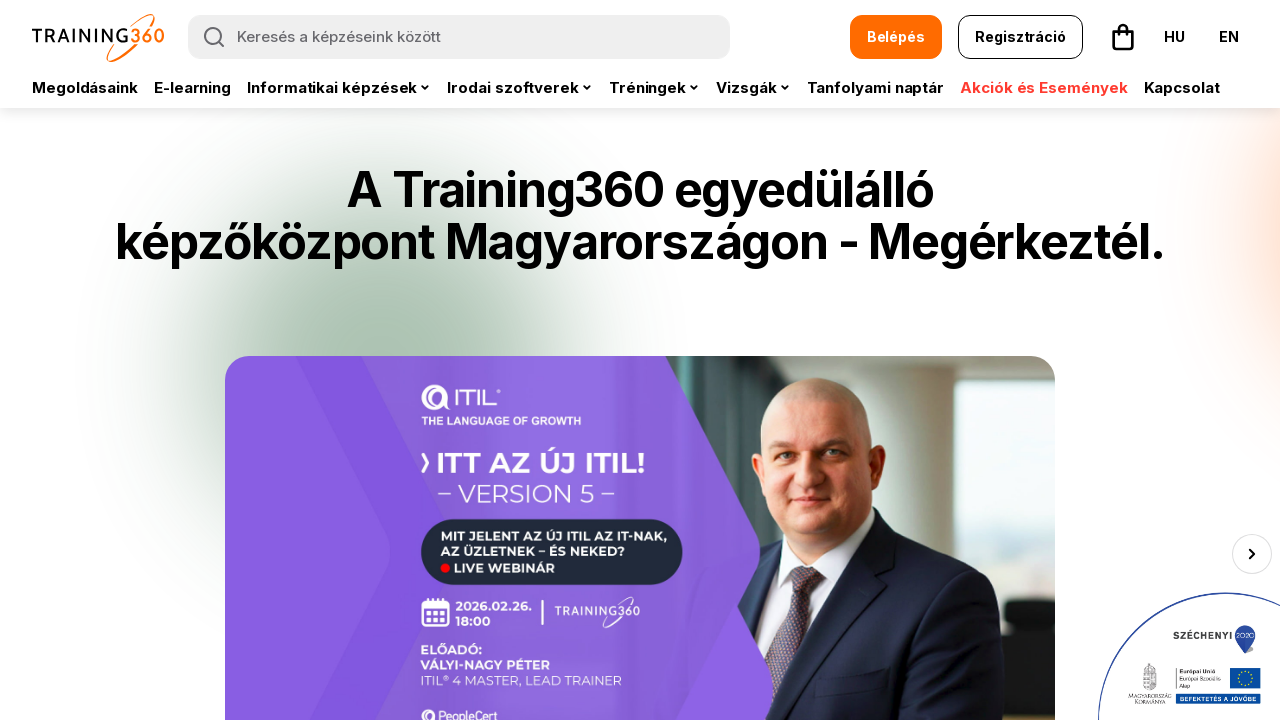

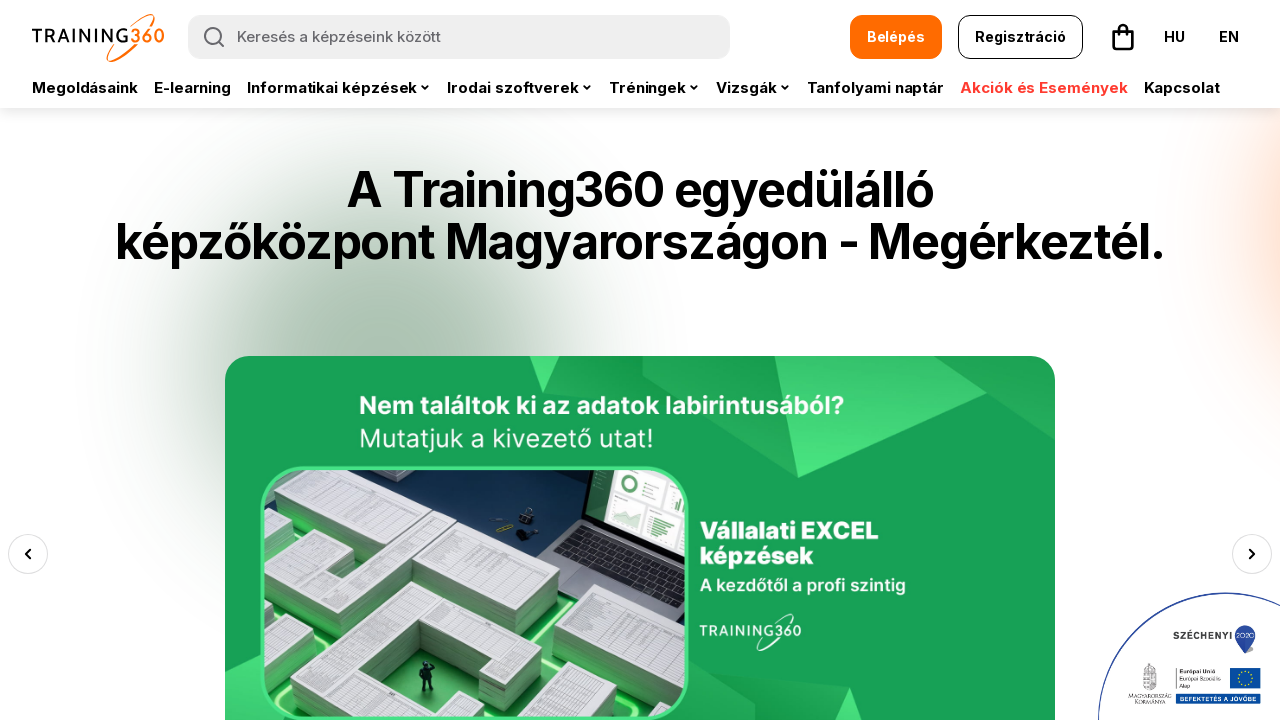